Tests the book search functionality on a PWA books website by entering a search query in a shadow DOM input field

Starting URL: https://books-pwakit.appspot.com/explore?q=

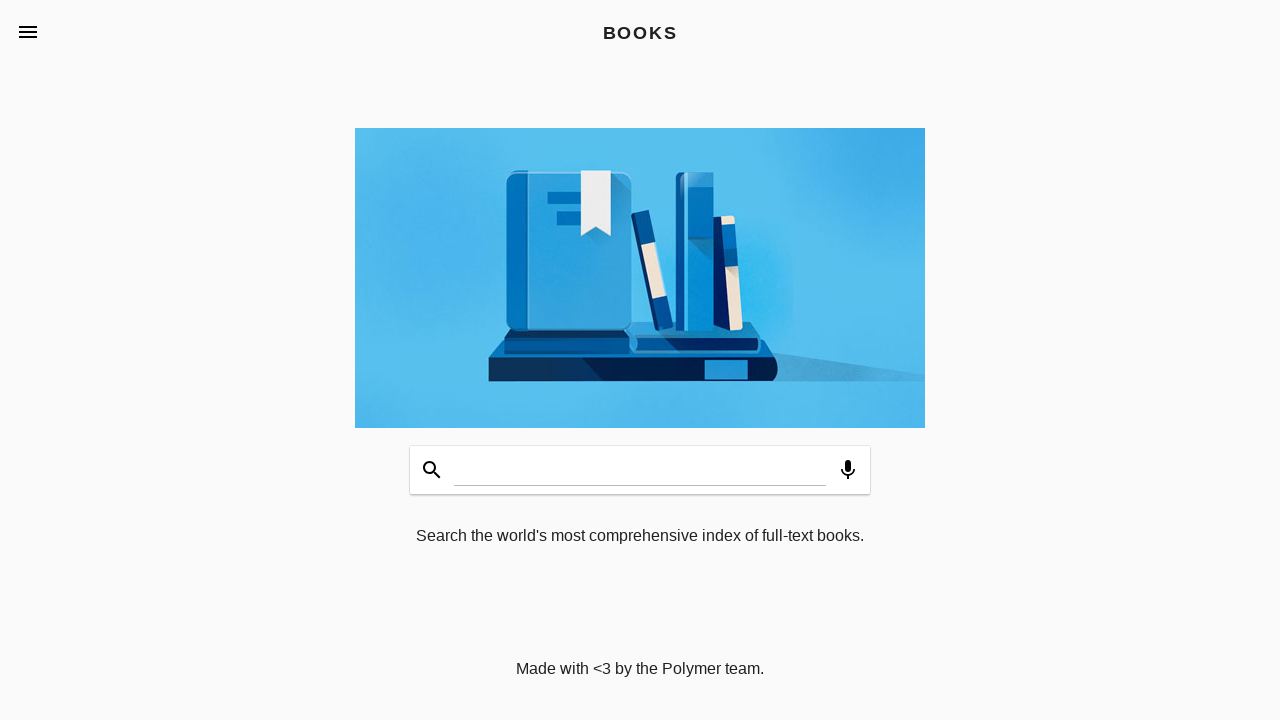

Waited for page to load (2000ms)
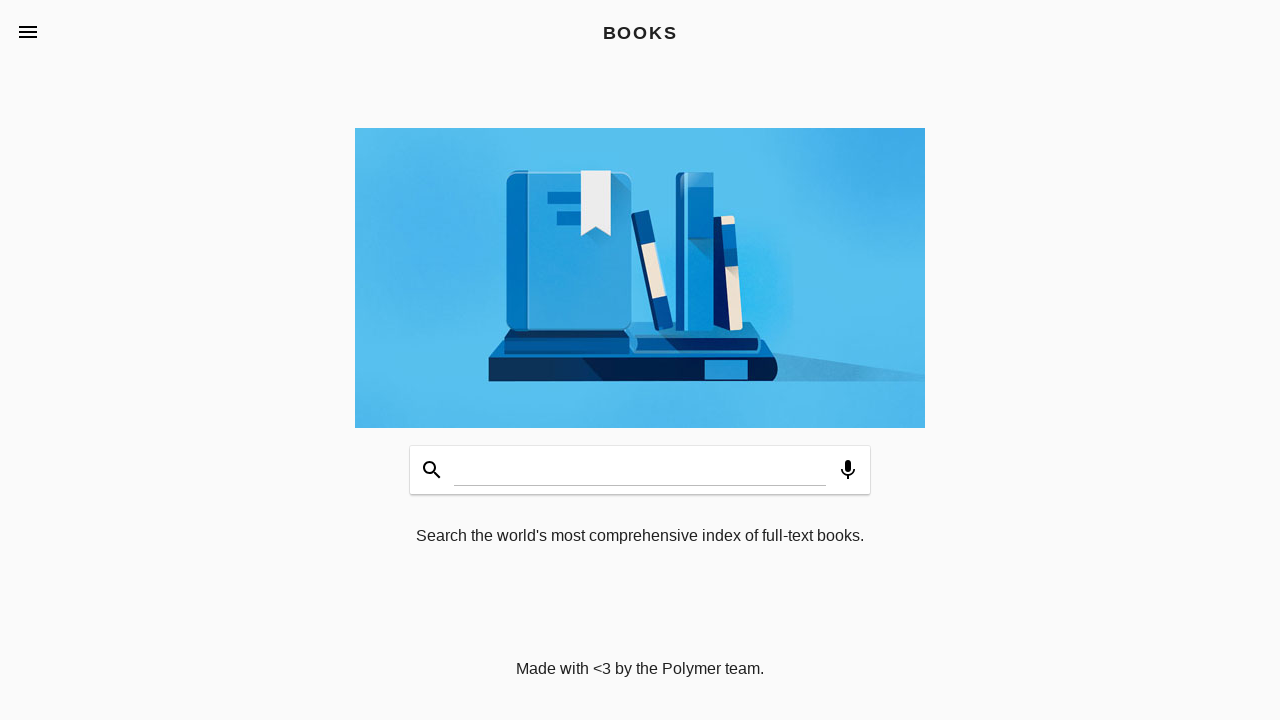

Located shadow host element book-app with apptitle='BOOKS'
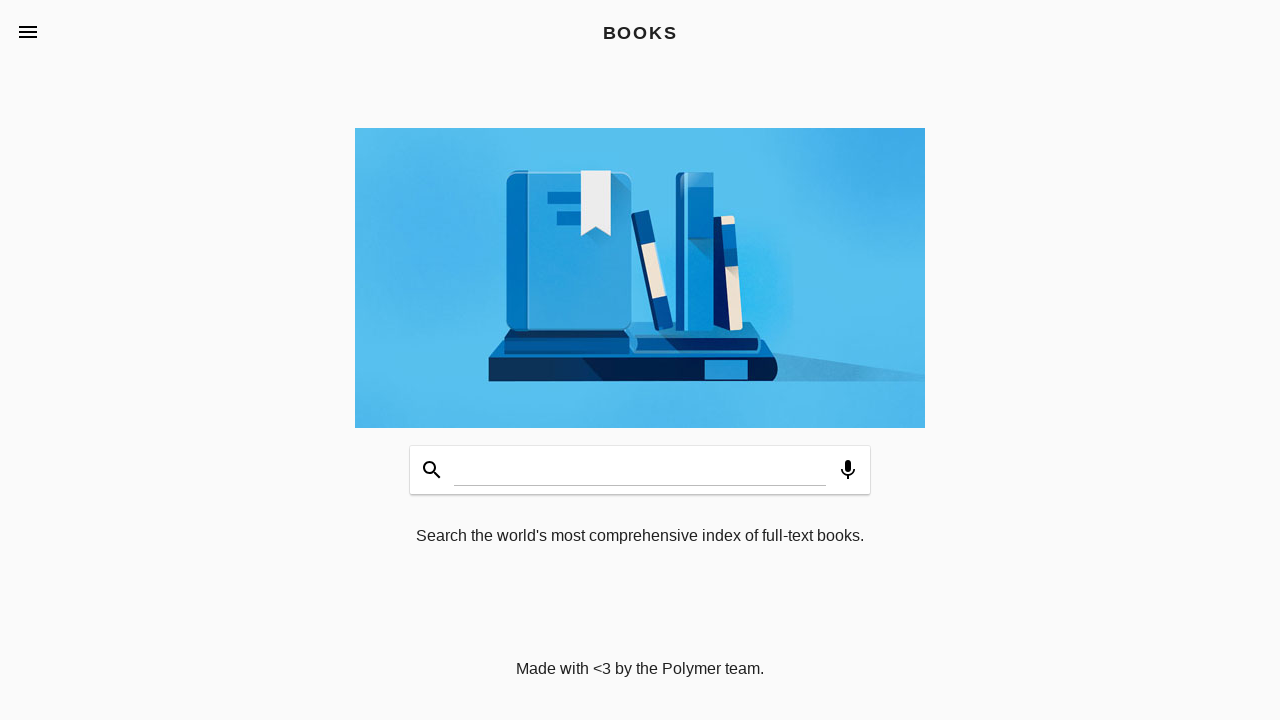

Entered 'Harry potter' in shadow DOM search input field on app-header input#input
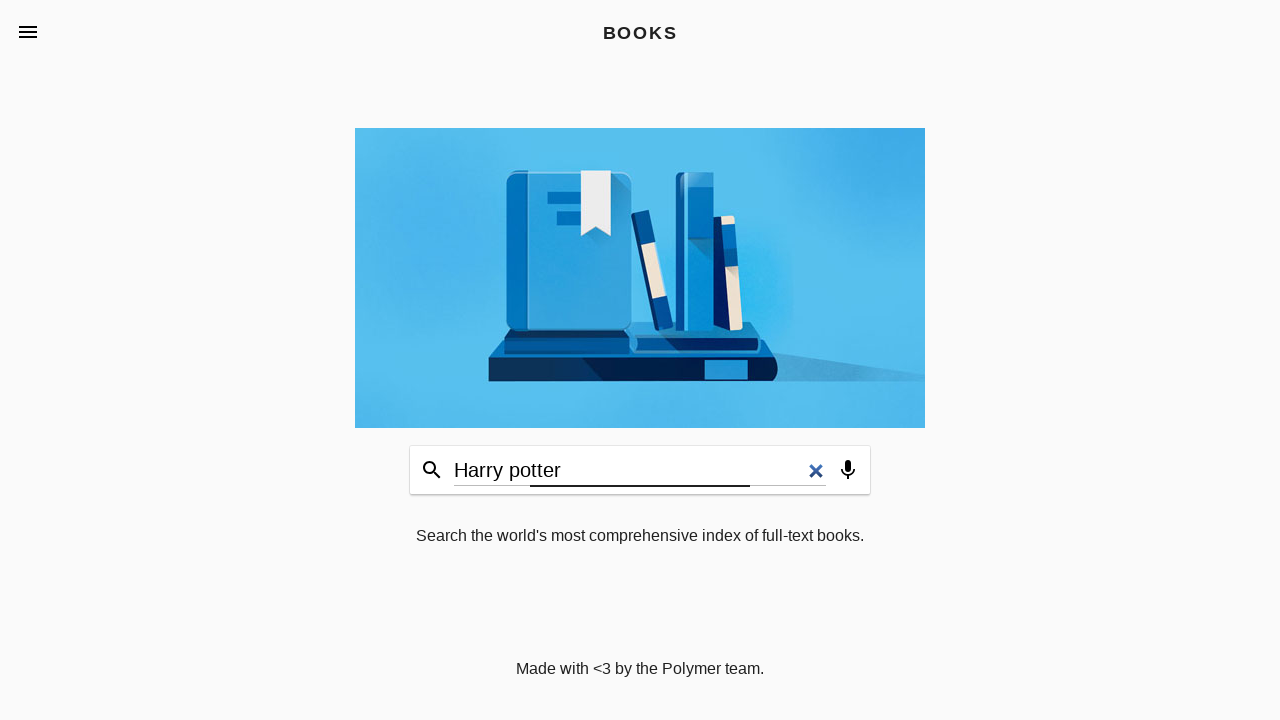

Waited for search results to load (3000ms)
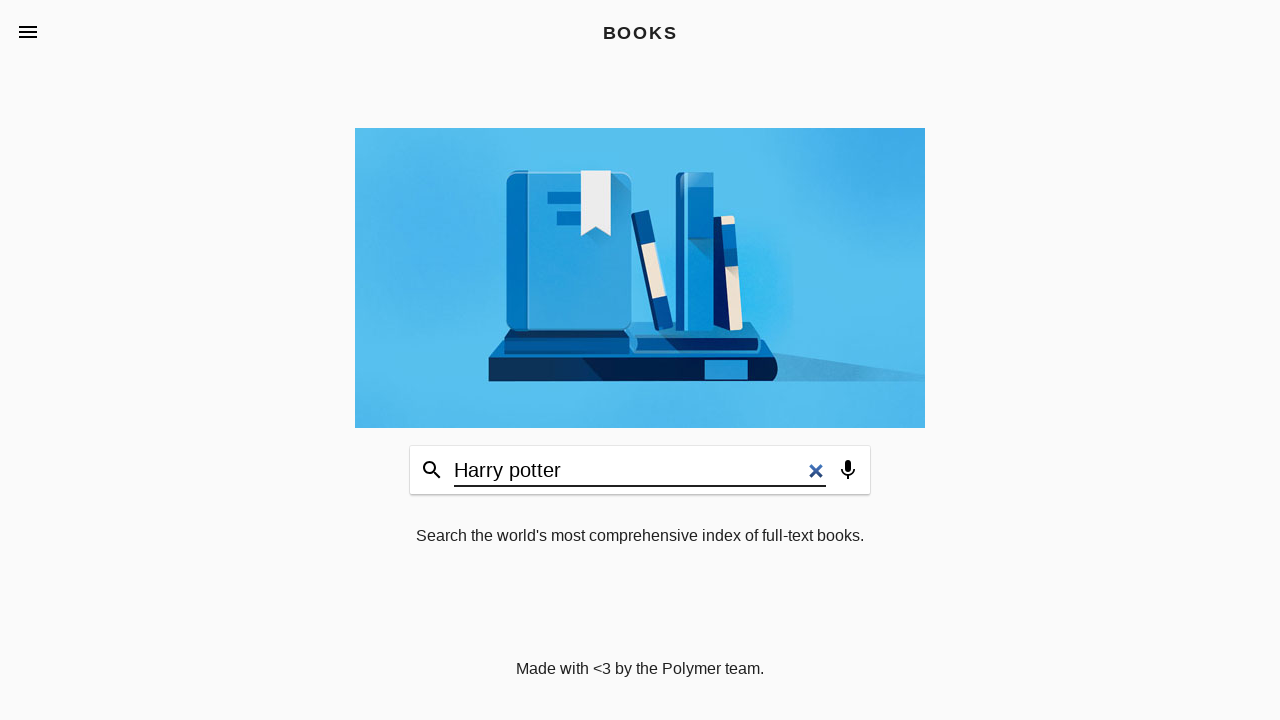

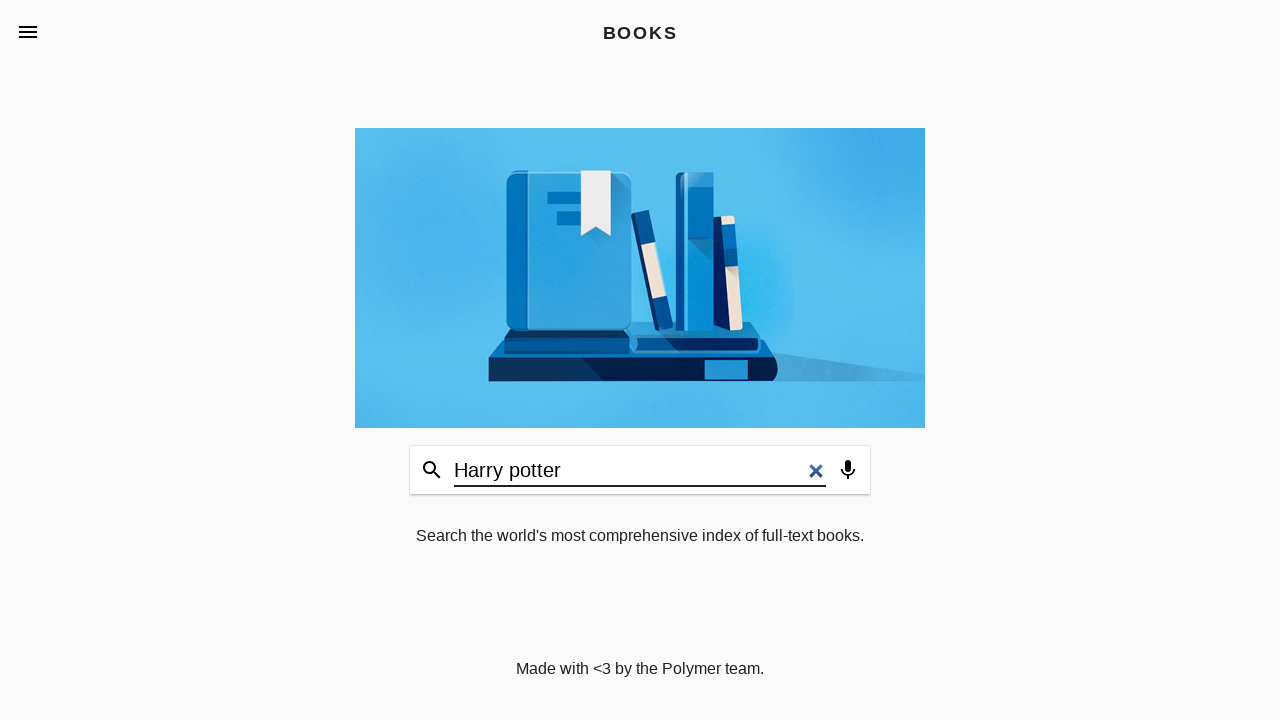